Tests the contact form functionality by clicking on the "Contáctenos" link, filling out the form with test data including an invalid email, submitting it, and verifying that an email validation error message is displayed.

Starting URL: https://www.consultoriaglobal.com.ar/cgweb/

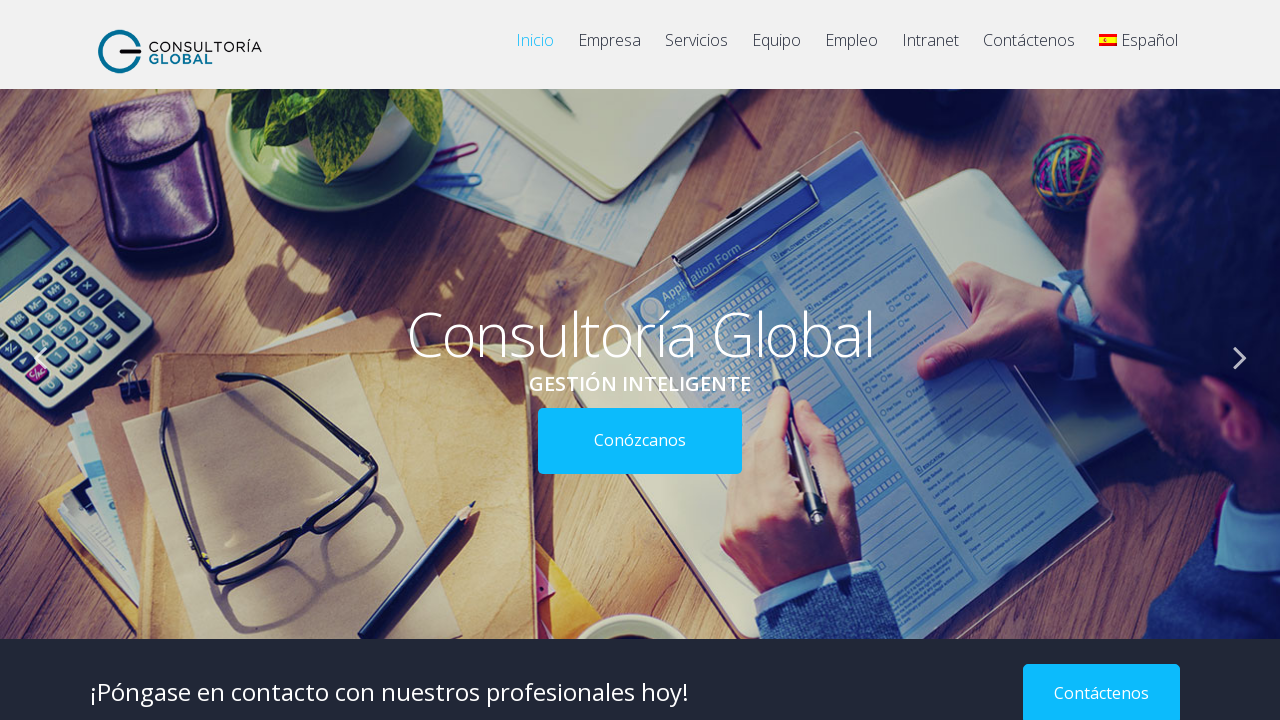

Clicked on the 'Contáctenos' link at (1029, 50) on text=Contáctenos
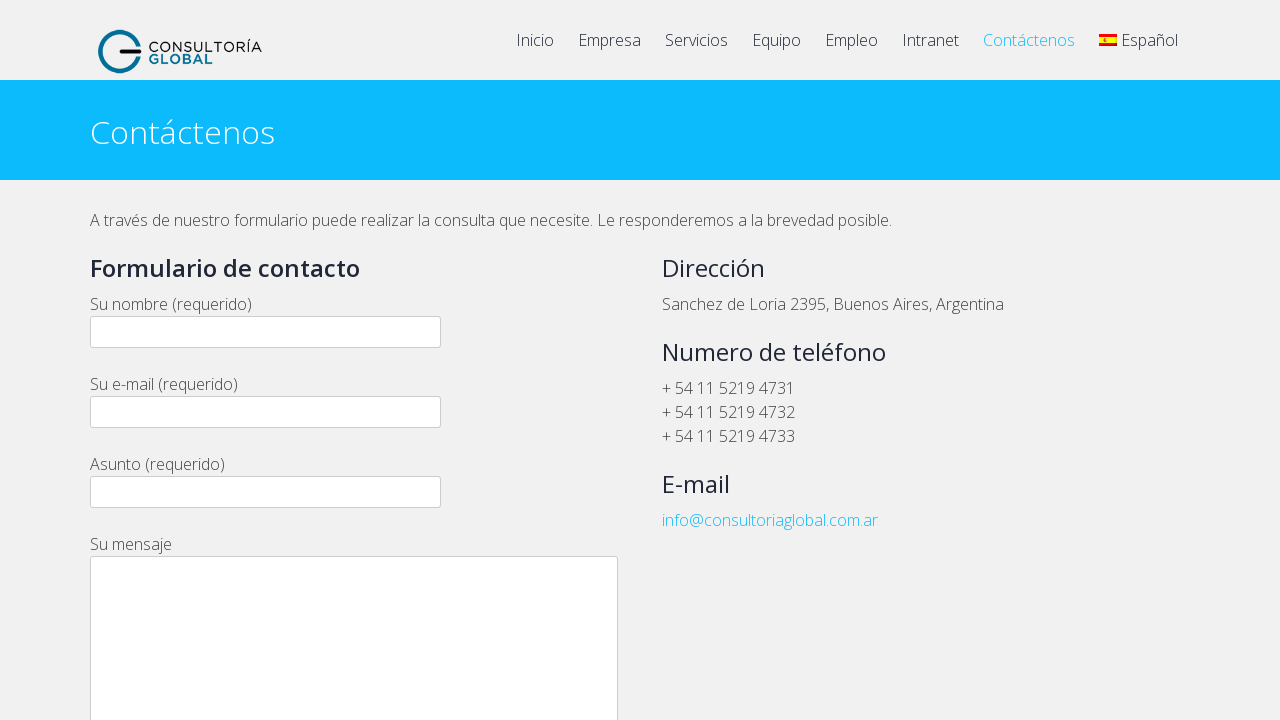

Contact form loaded and is visible
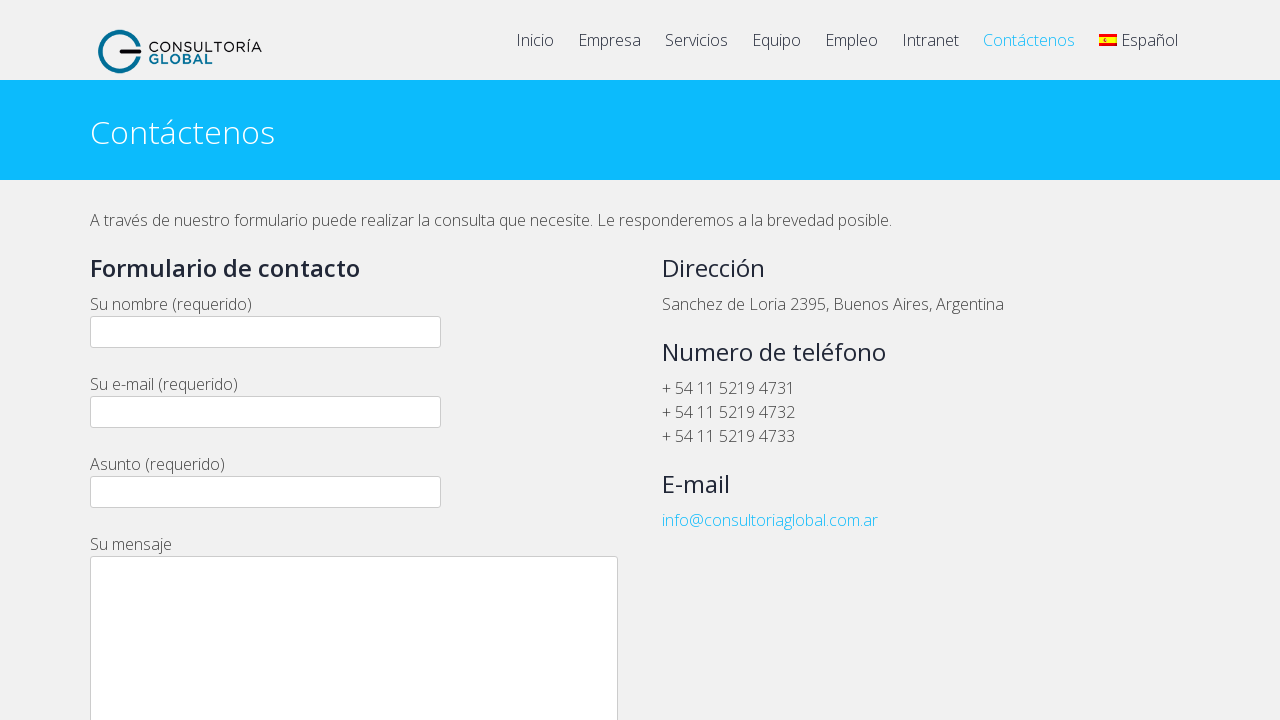

Filled in name field with 'Carlos Mendez' on input[name='your-name']
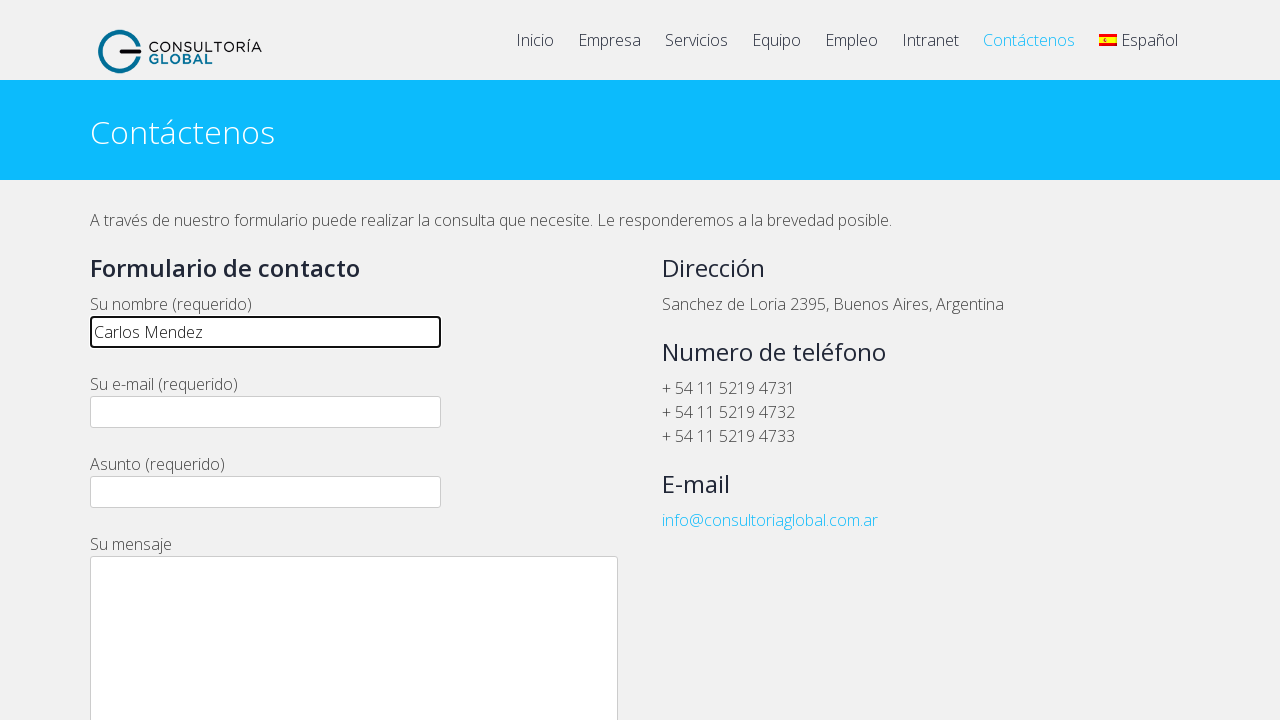

Filled in email field with invalid email format 'invalid-email-format' on input[name='your-email']
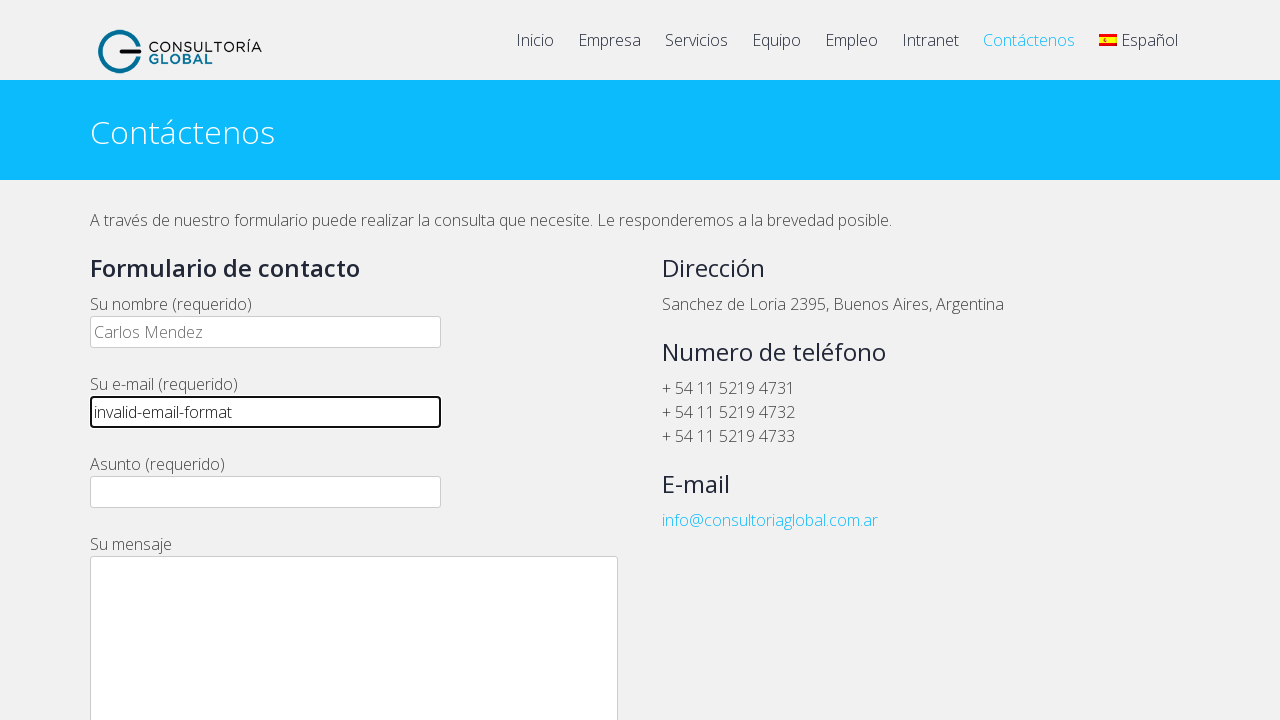

Filled in subject field with 'Consulta sobre servicios' on input[name='your-subject']
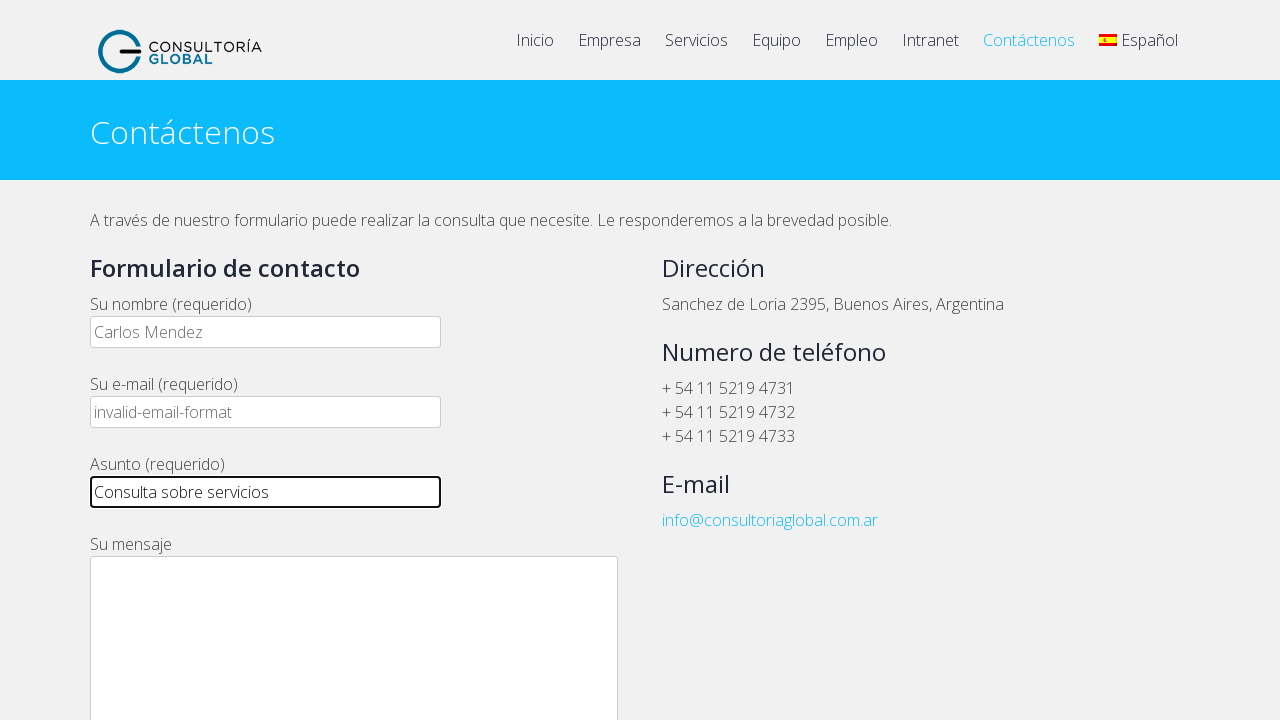

Filled in message field with test message on textarea[name='your-message']
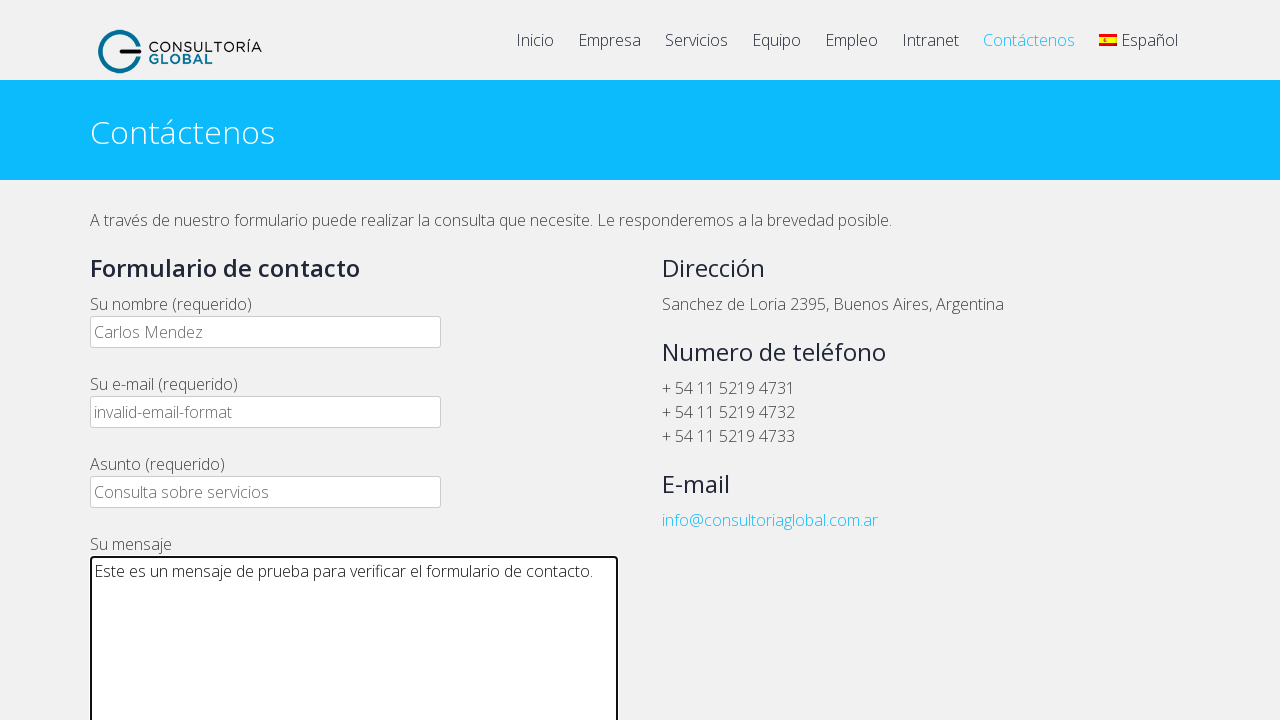

Clicked the 'Enviar' submit button at (144, 360) on input[value='Enviar']
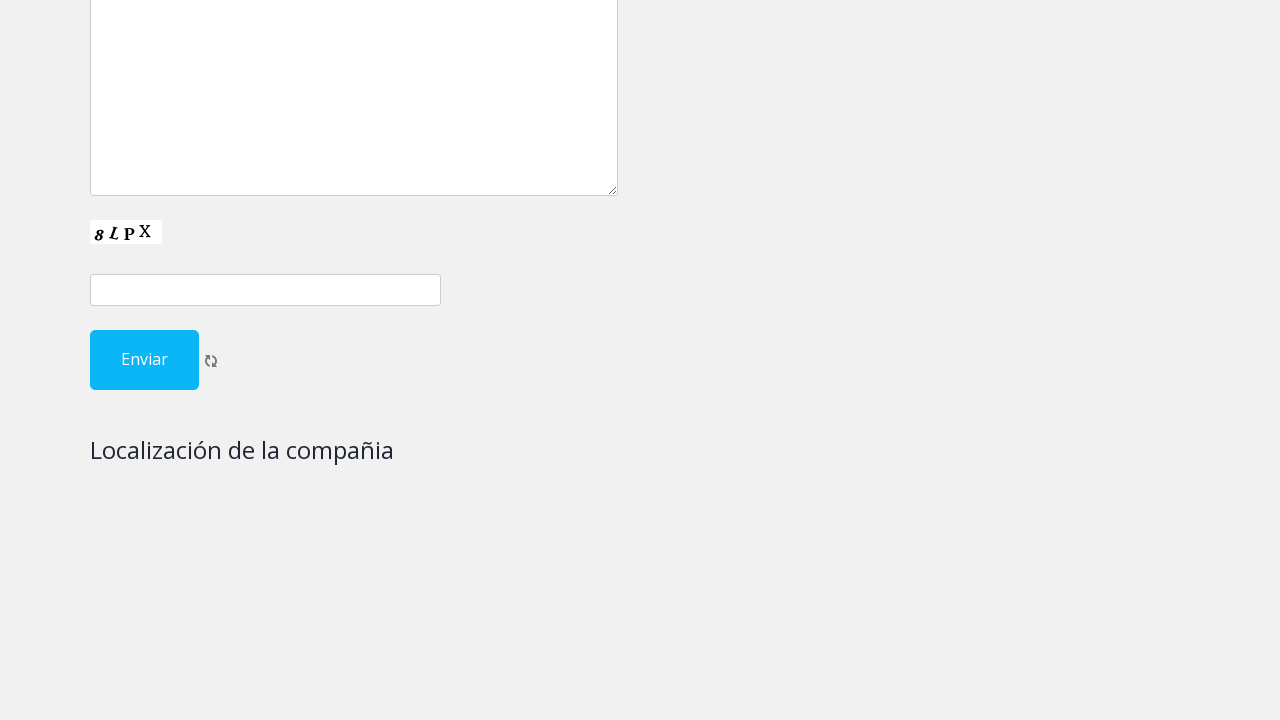

Waited 2 seconds for validation message to appear
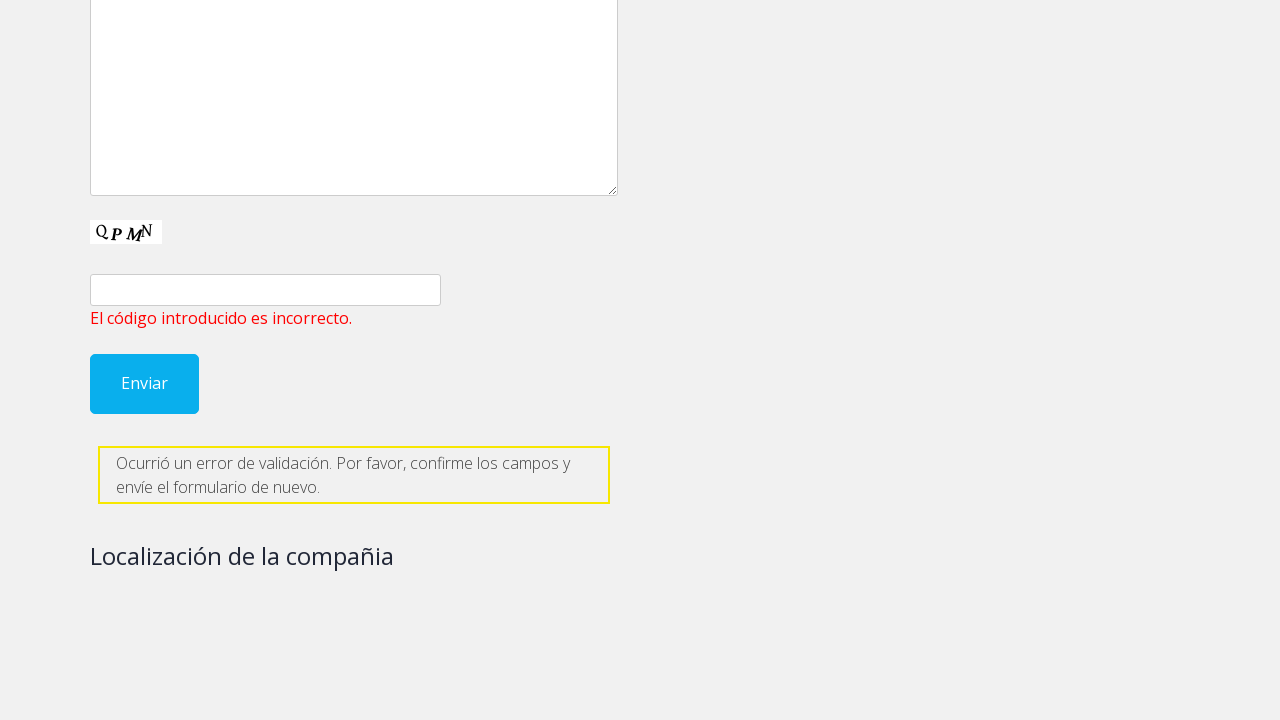

Email validation error message 'La dirección e-mail parece inválida.' is displayed
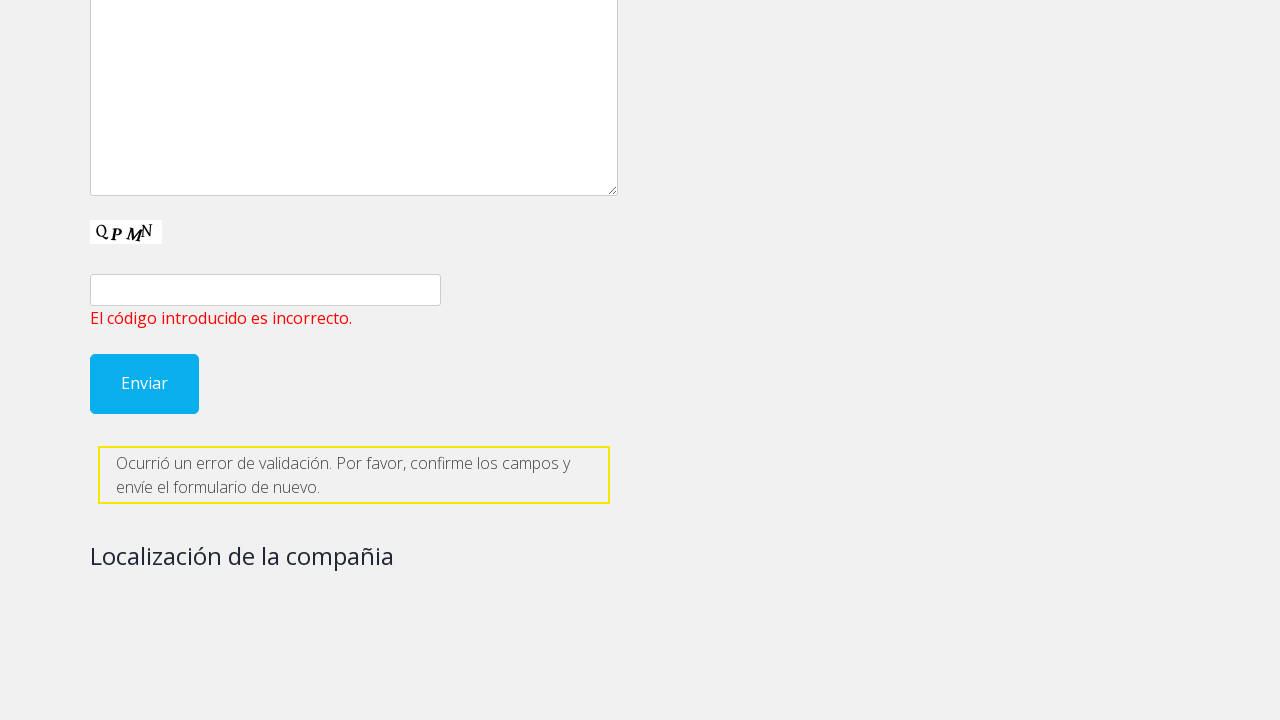

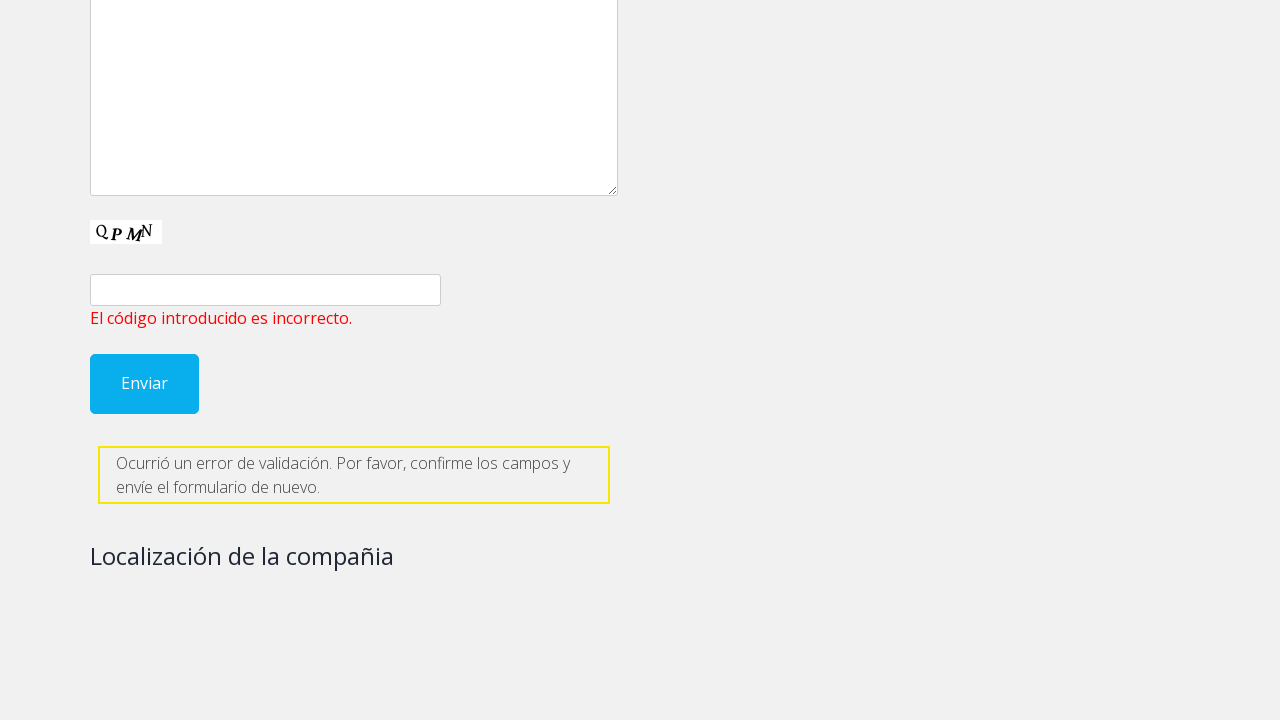